Tests browser navigation controls by clicking on Alerts link, then using back, forward, and refresh browser actions

Starting URL: https://demoqa.com/browser-windows

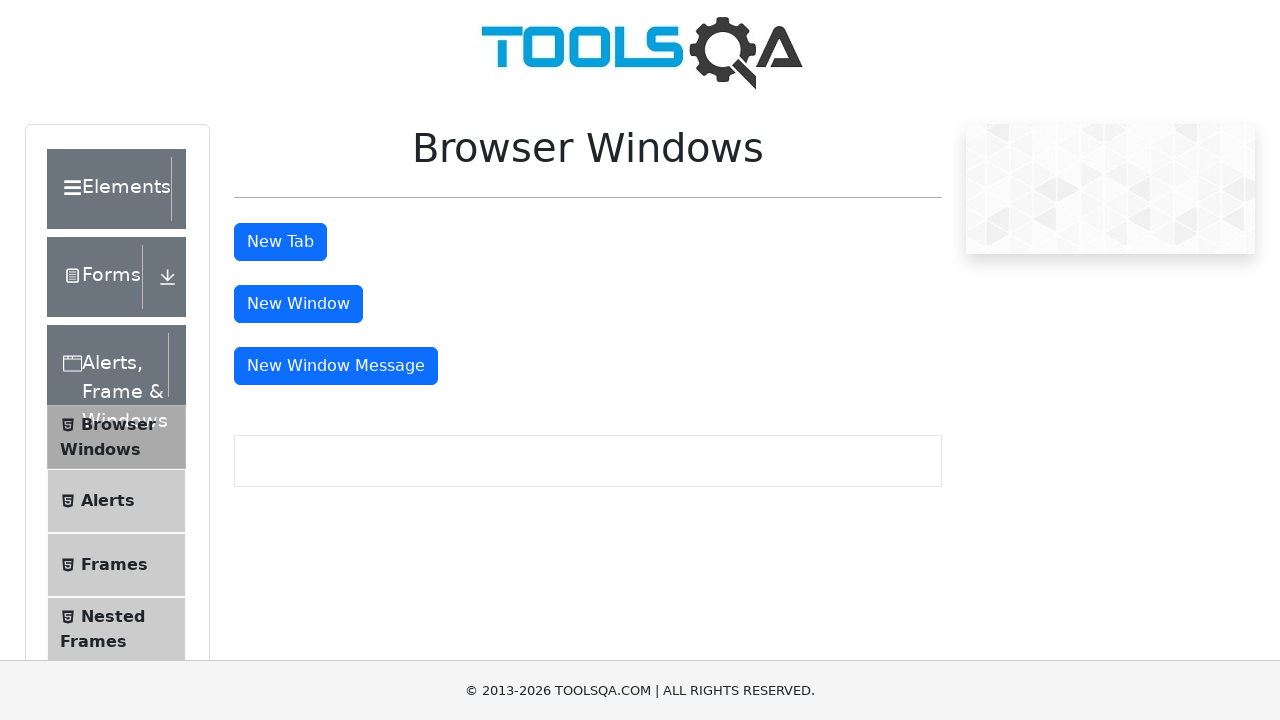

Navigated to starting URL https://demoqa.com/browser-windows
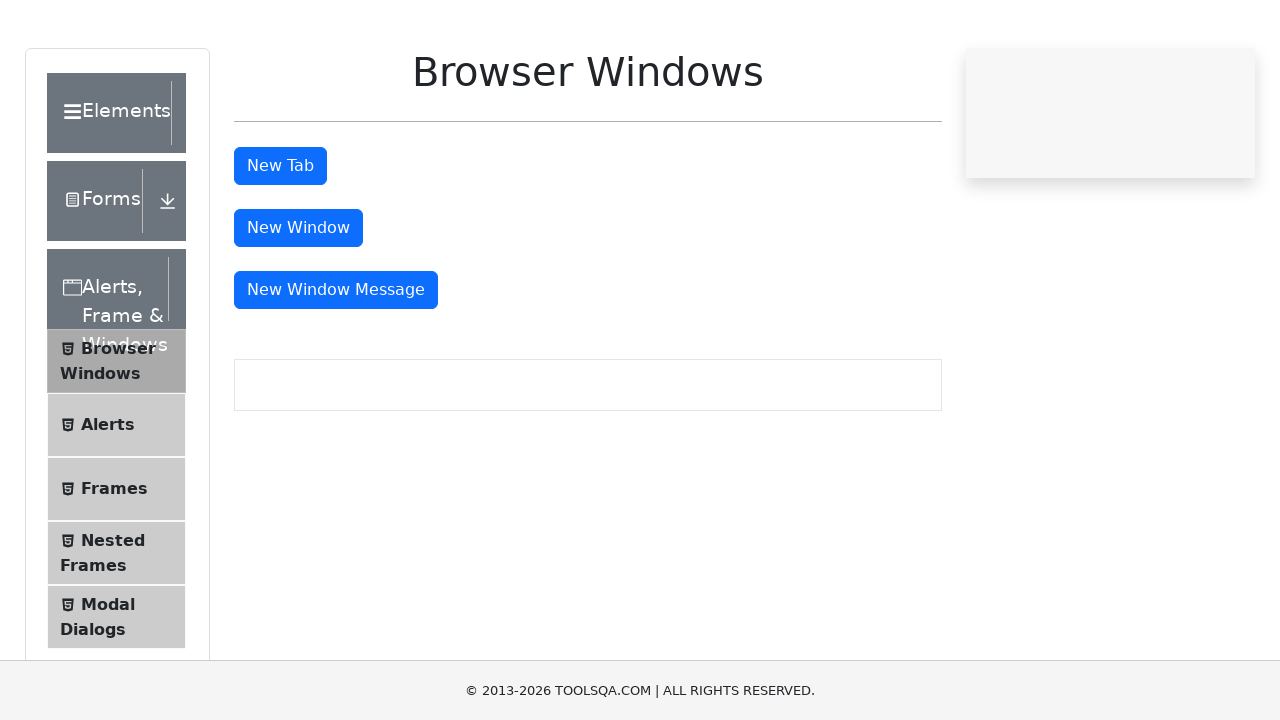

Clicked on Alerts link at (108, 501) on xpath=//span[text() = 'Alerts']
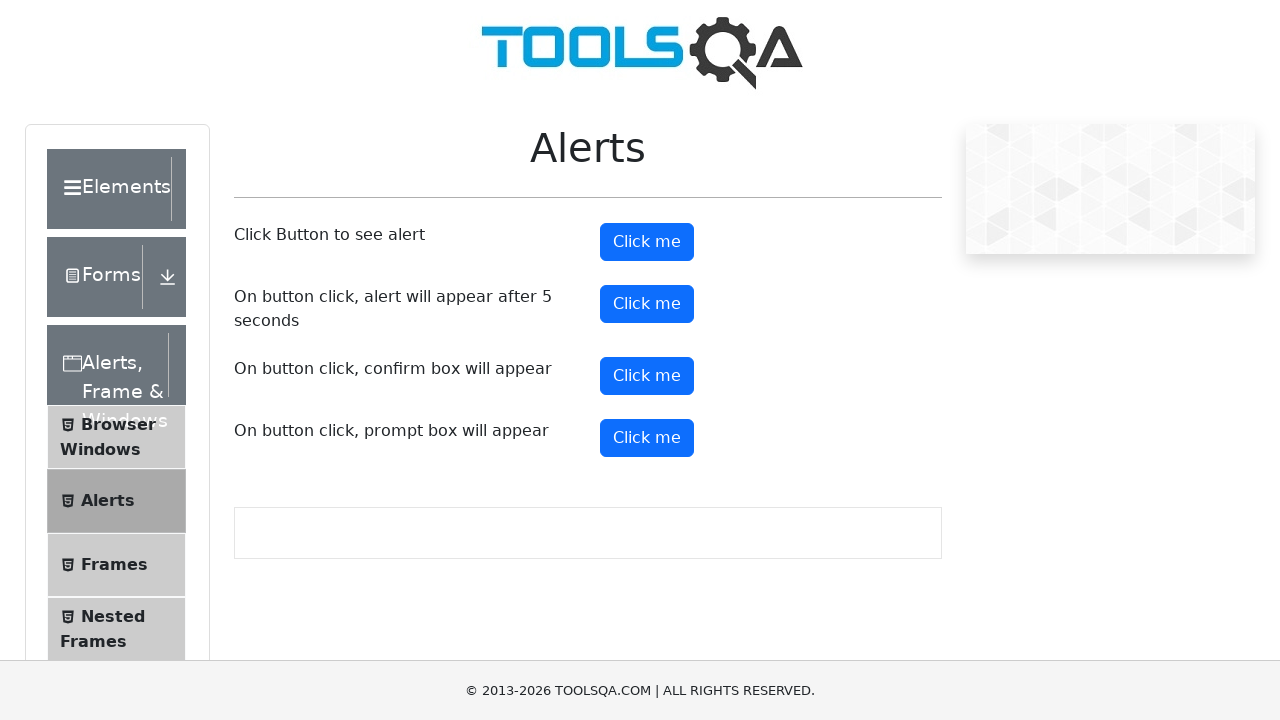

Page loaded after clicking Alerts link
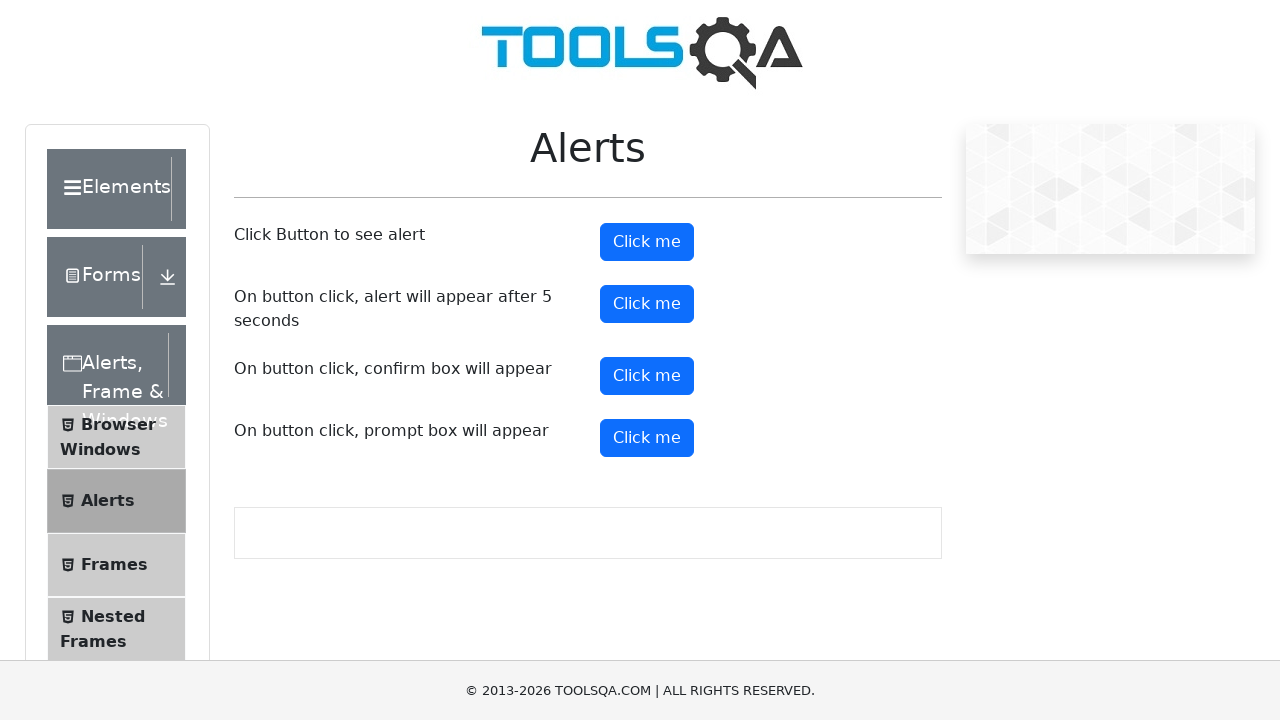

Clicked browser back button to navigate to previous page
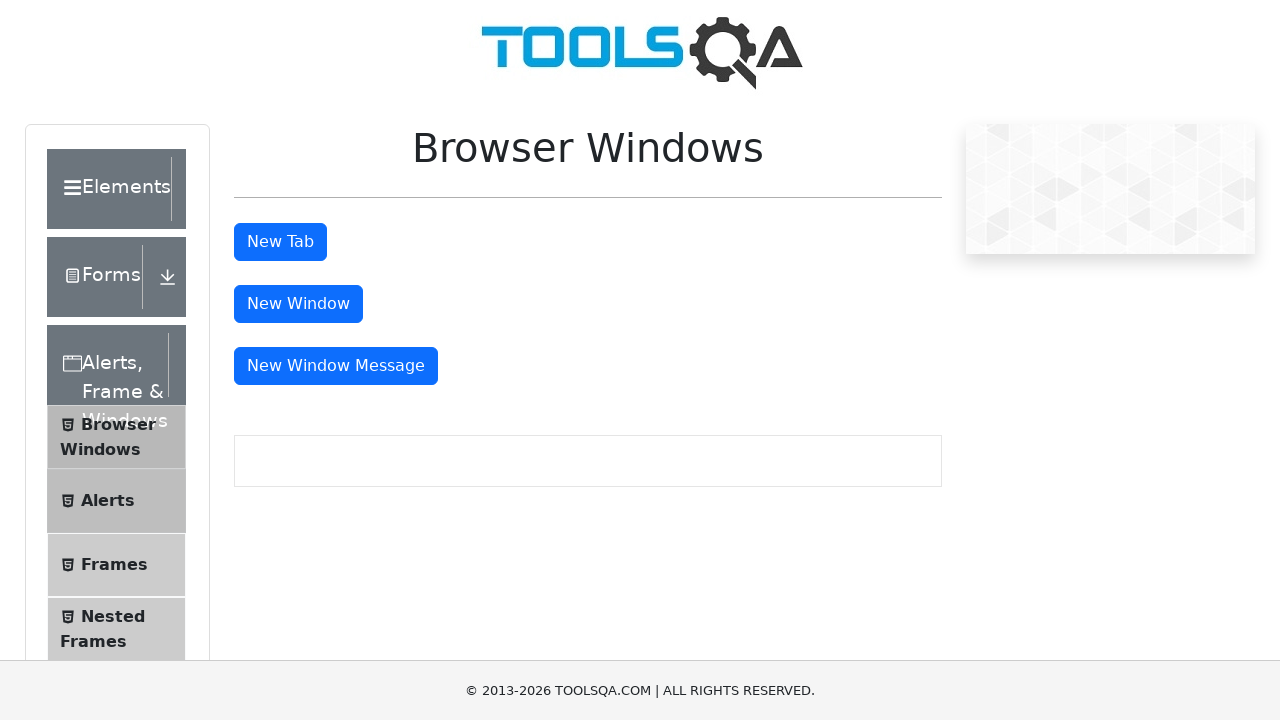

Page loaded after navigating back
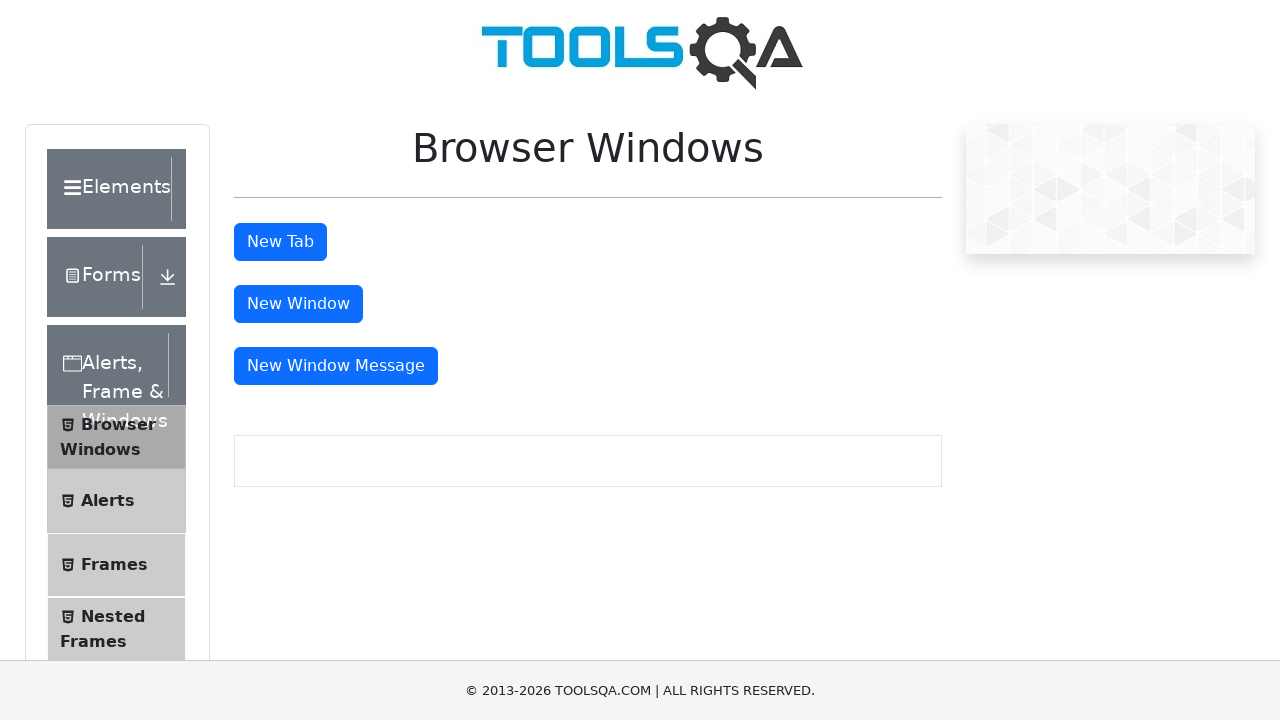

Clicked browser forward button to navigate to next page
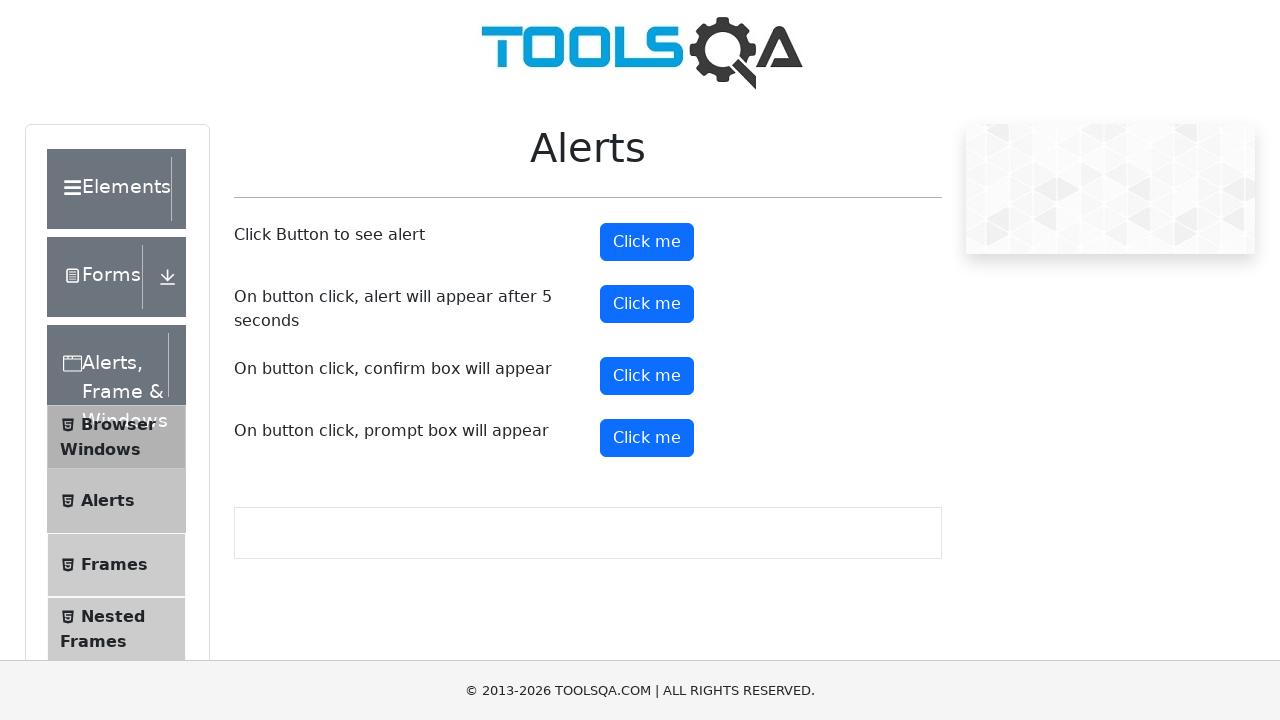

Page loaded after navigating forward
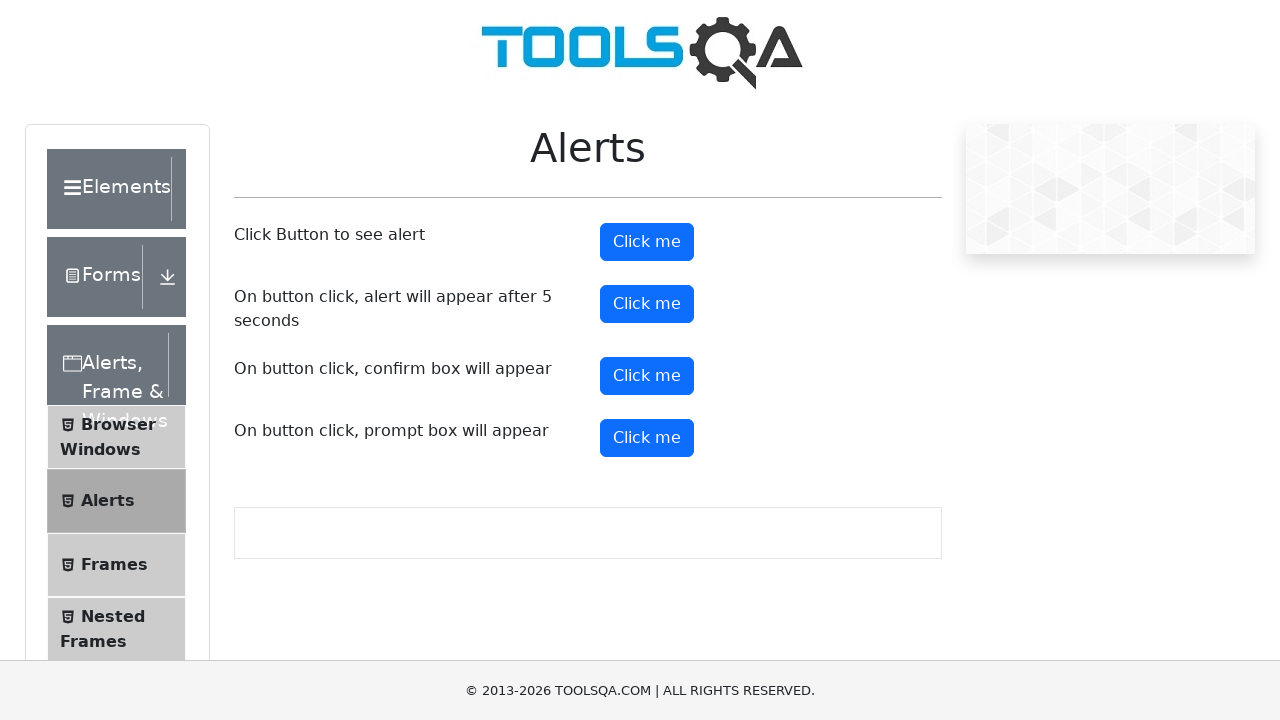

Refreshed the page
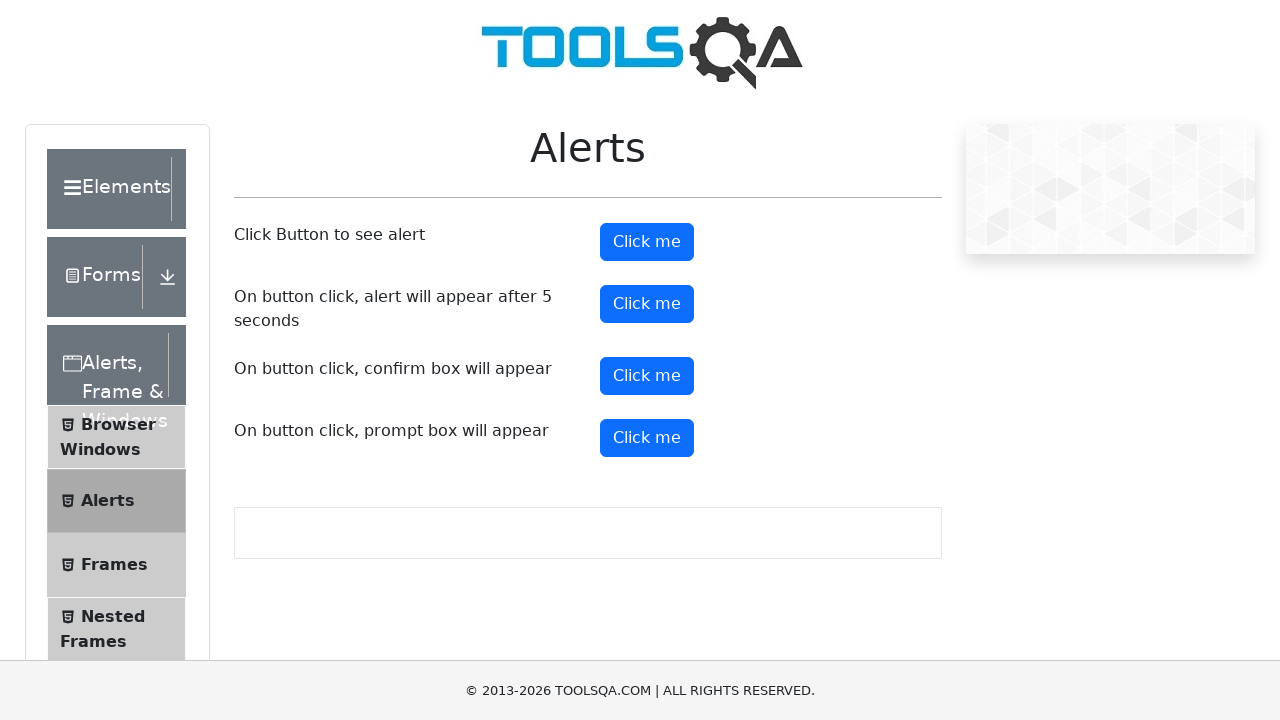

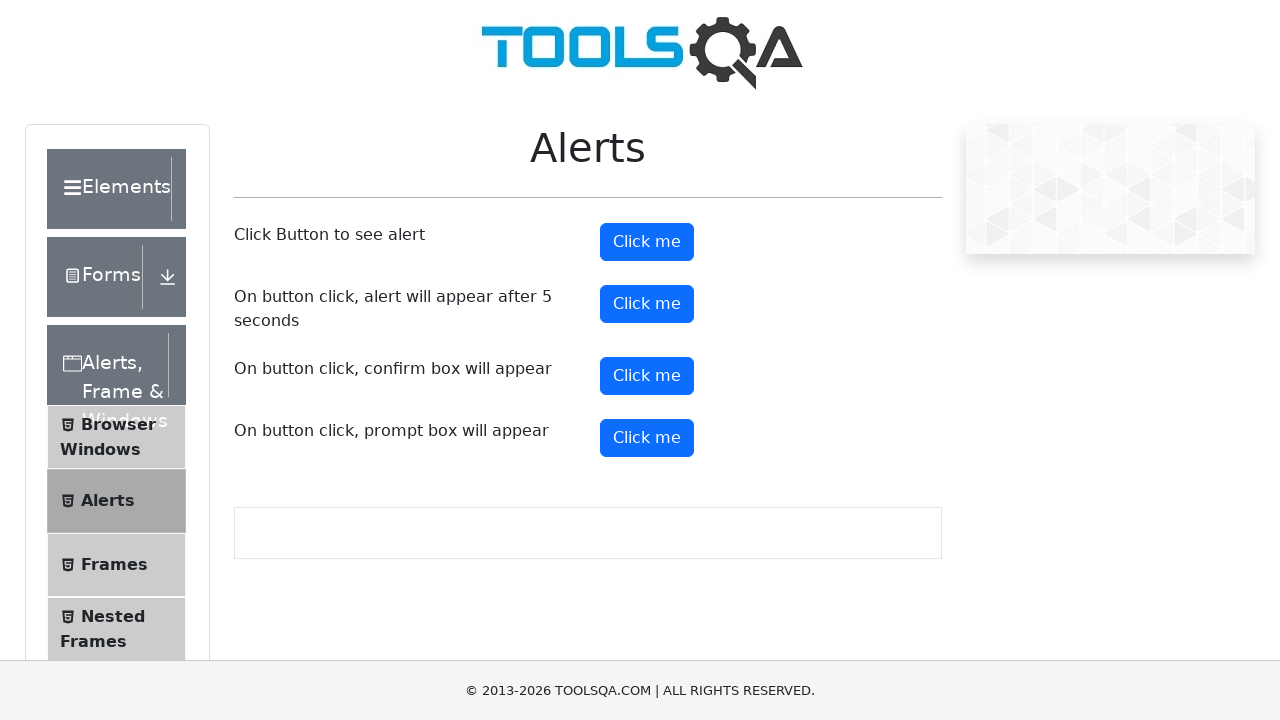